Tests keyboard actions by entering text in a name field, then using keyboard shortcuts to copy the text and paste it into a textarea field, followed by clicking an alert button

Starting URL: https://testautomationpractice.blogspot.com/

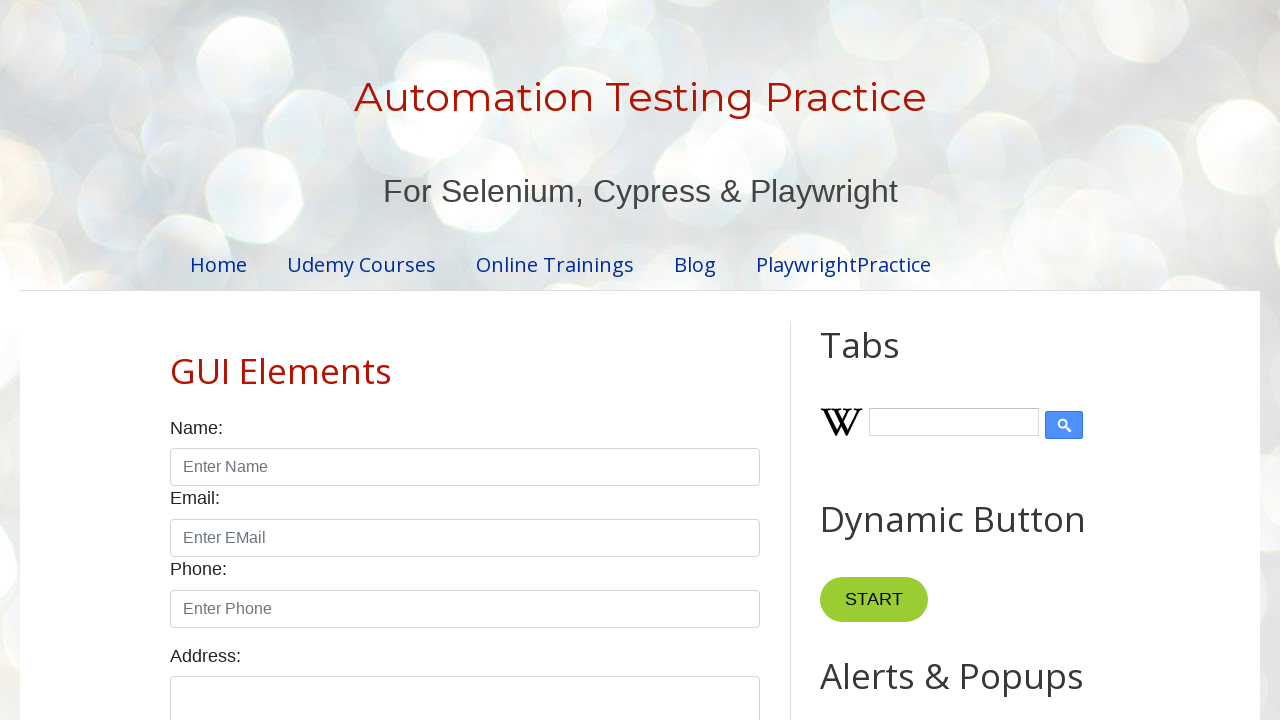

Filled name field with 'aravind' on #name
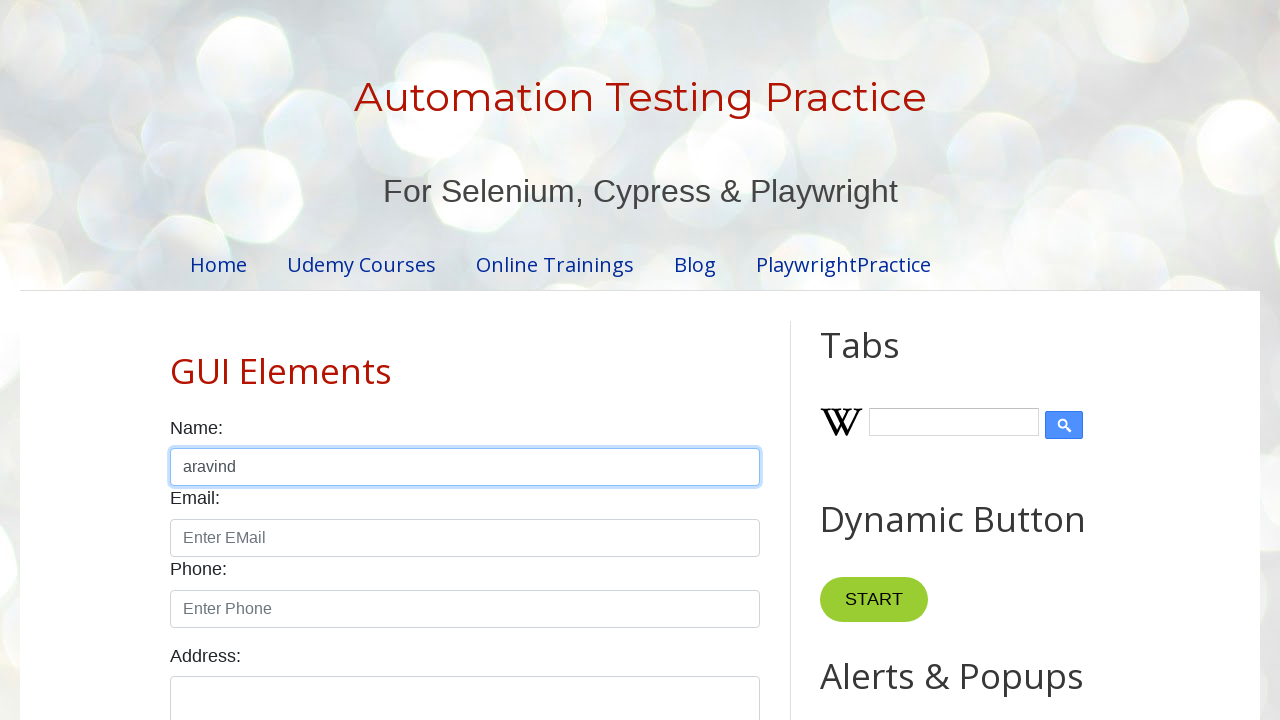

Selected all text in name field using Ctrl+A on #name
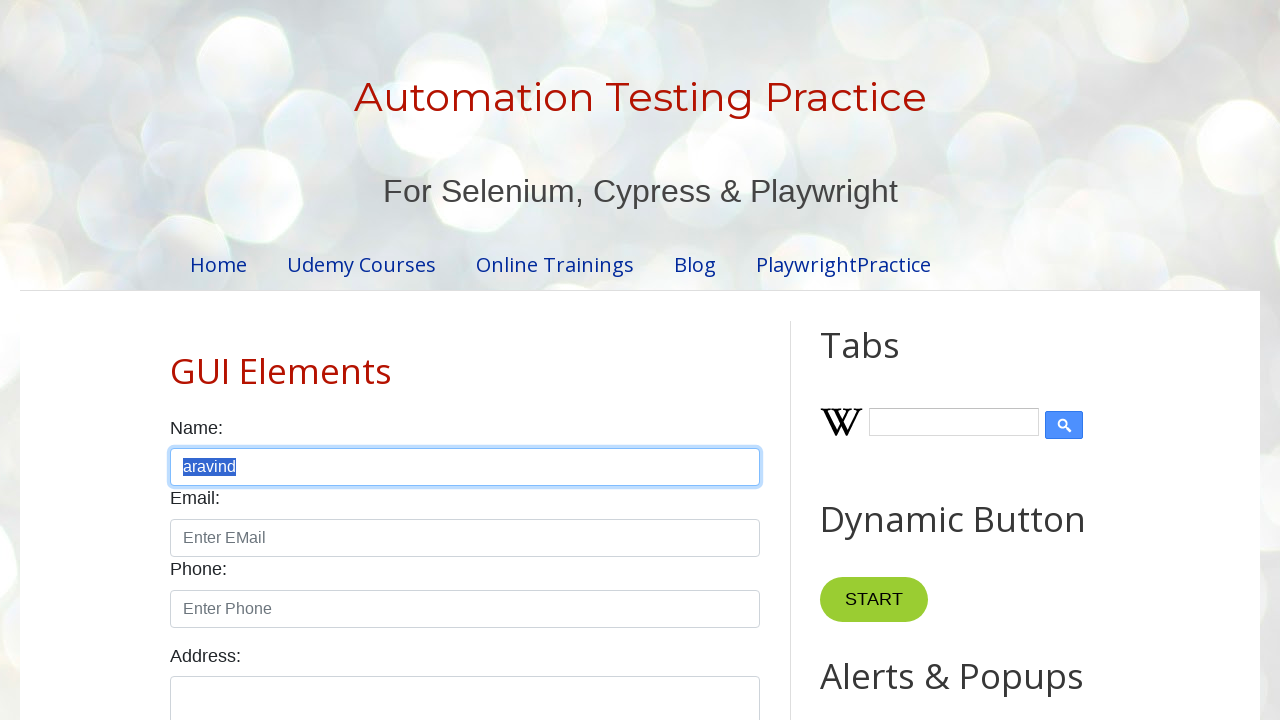

Copied selected text using Ctrl+C on #name
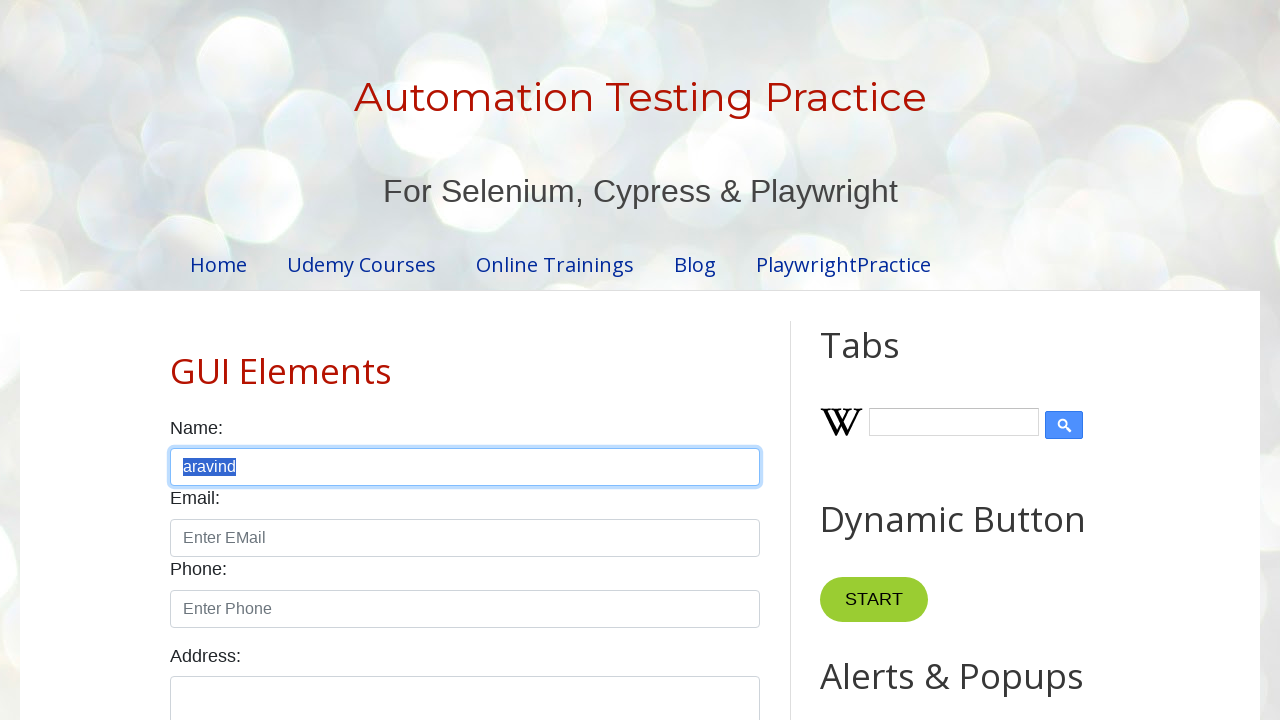

Moved focus to next element using Tab key
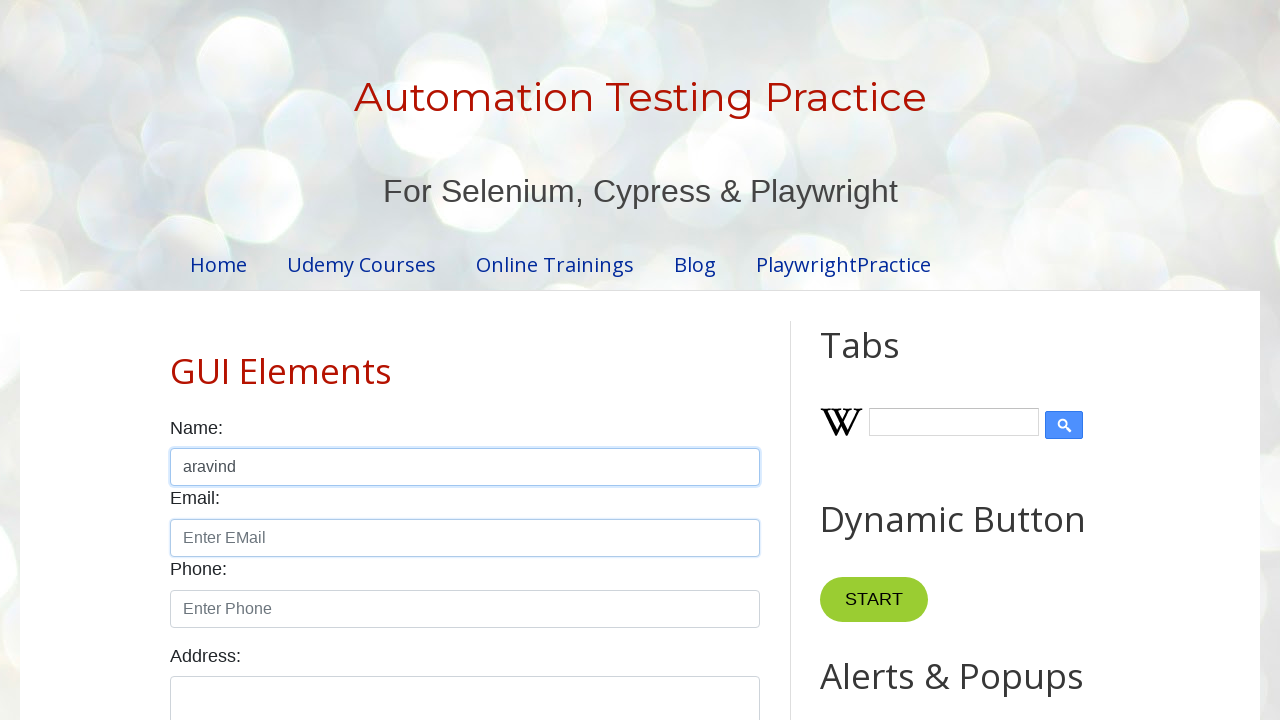

Pasted copied text into textarea field using Ctrl+V
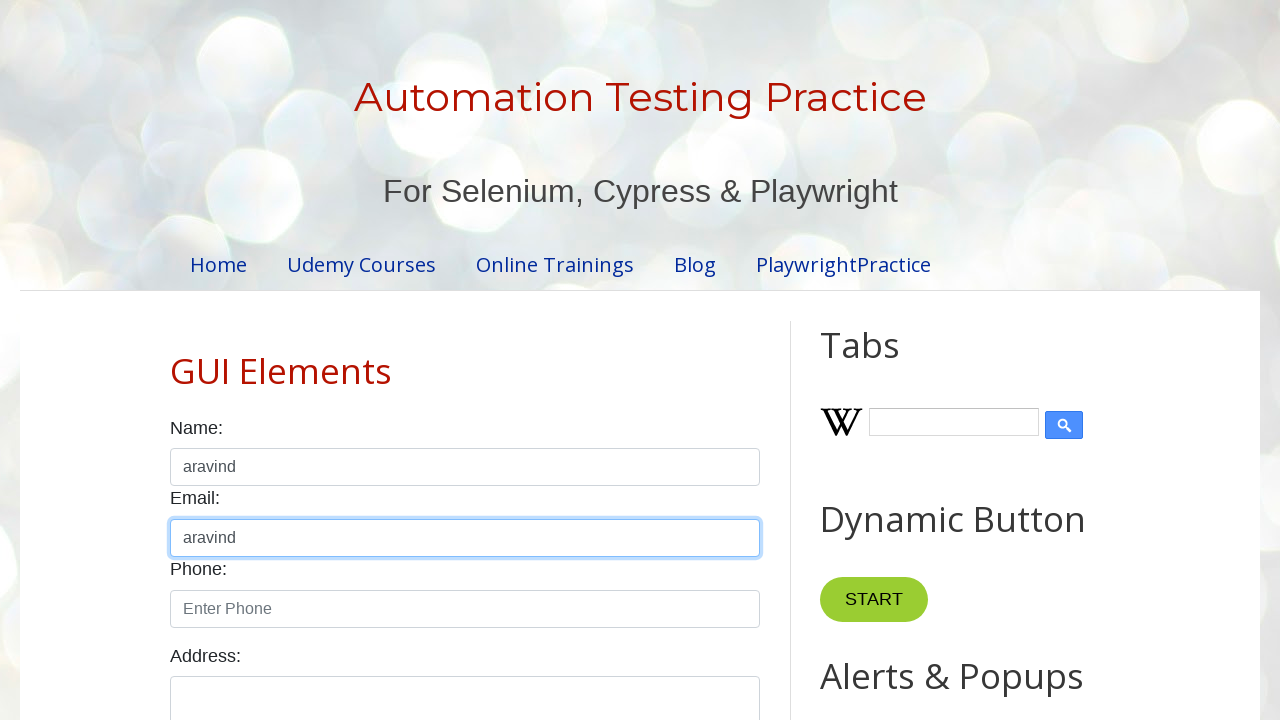

Clicked the alert button at (888, 361) on #alertBtn
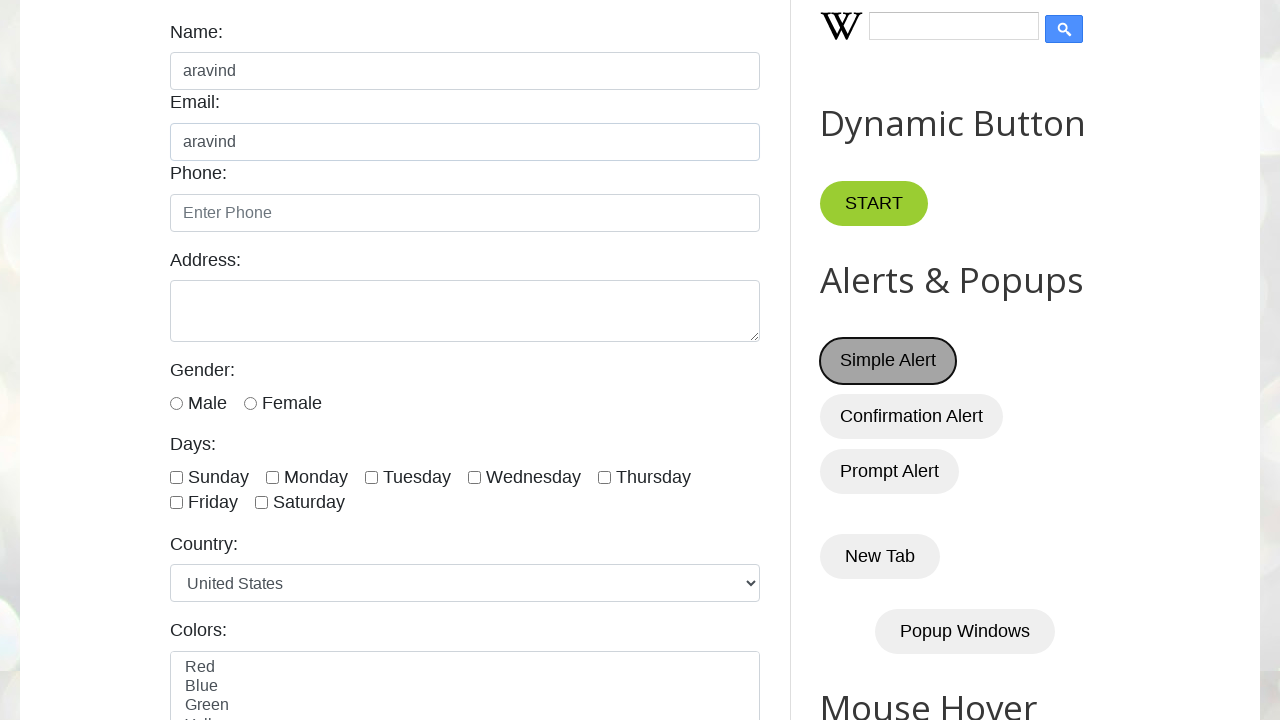

Alert dialog accepted
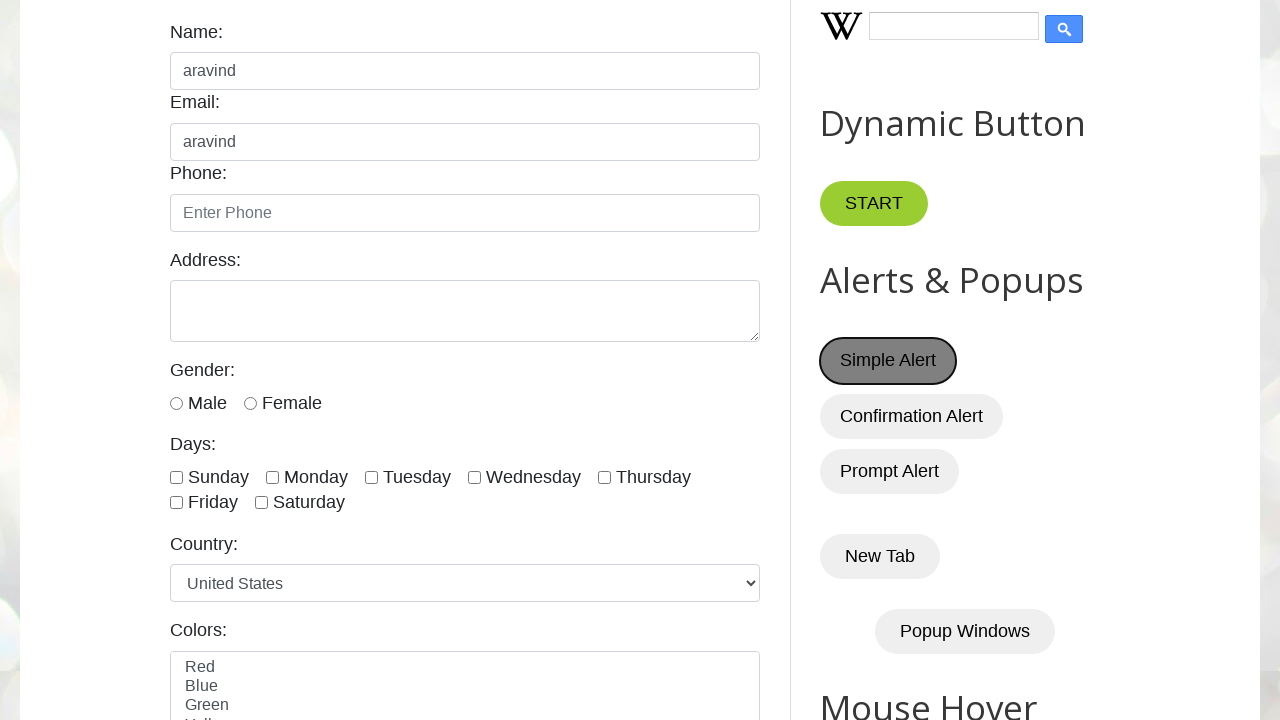

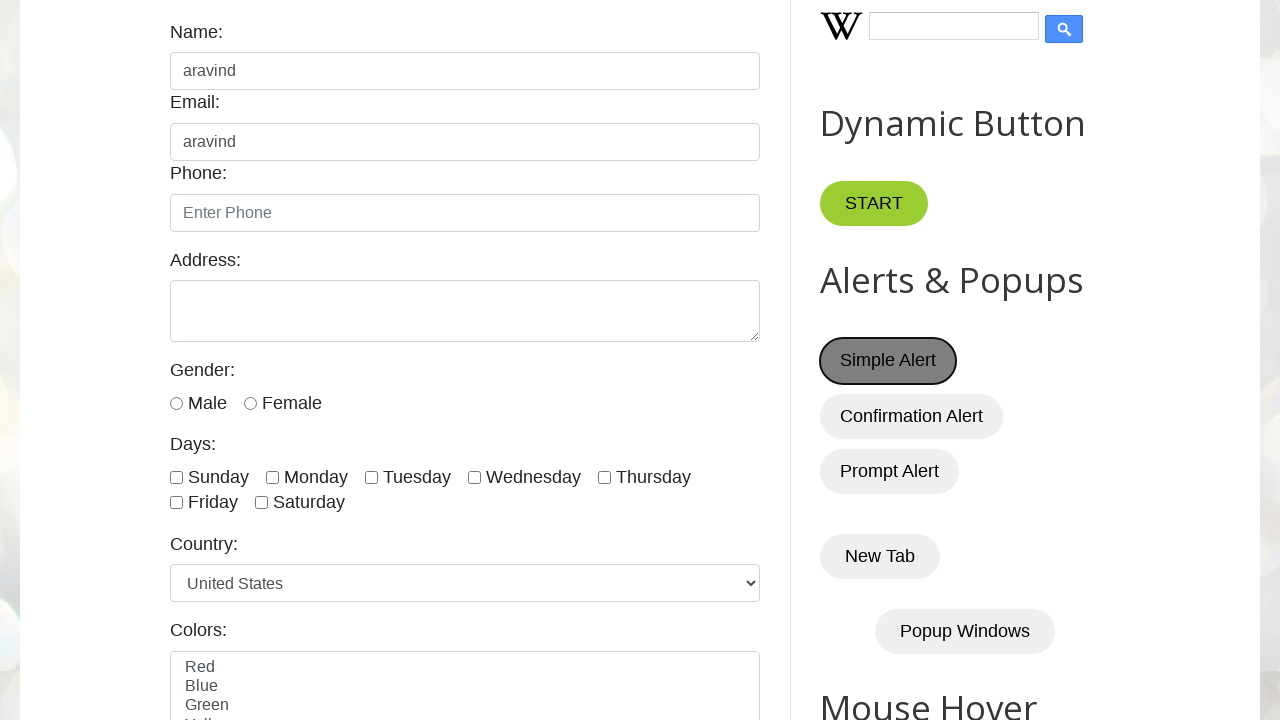